Tests basic browser navigation functionality by navigating to Flipkart, using browser back/forward navigation, and repositioning the browser window.

Starting URL: https://www.flipkart.com/

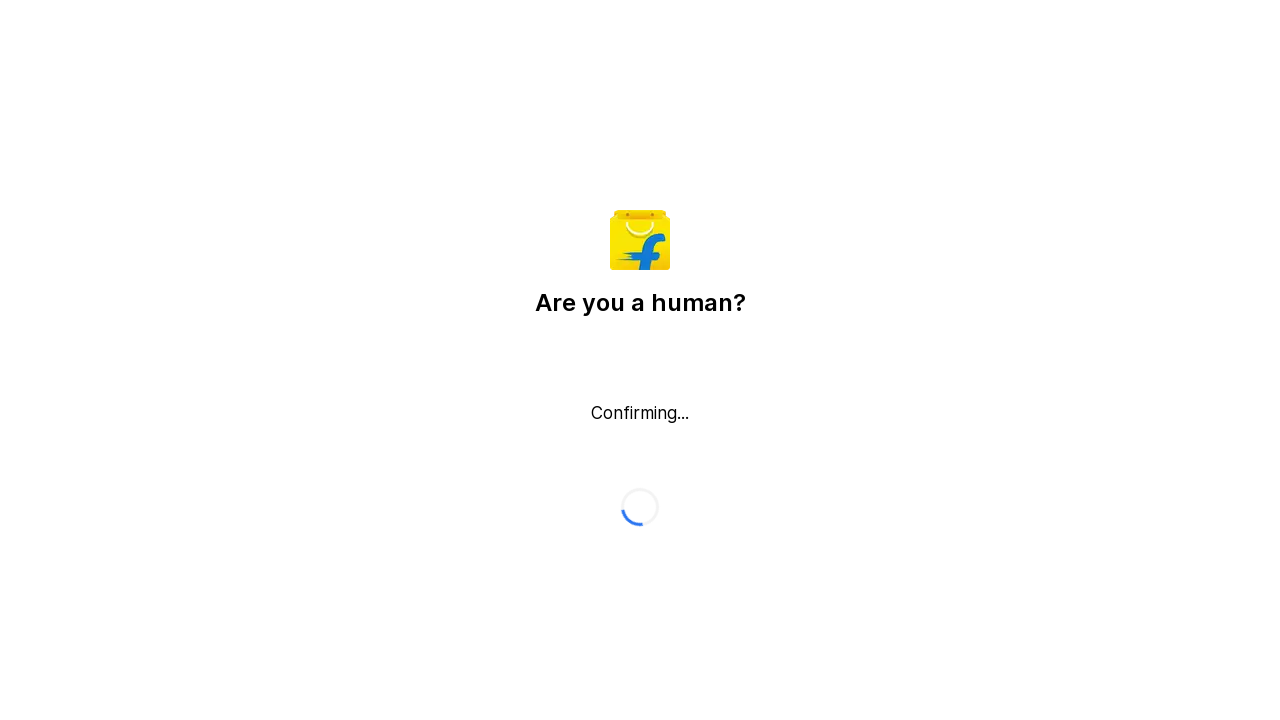

Navigated back using browser back button
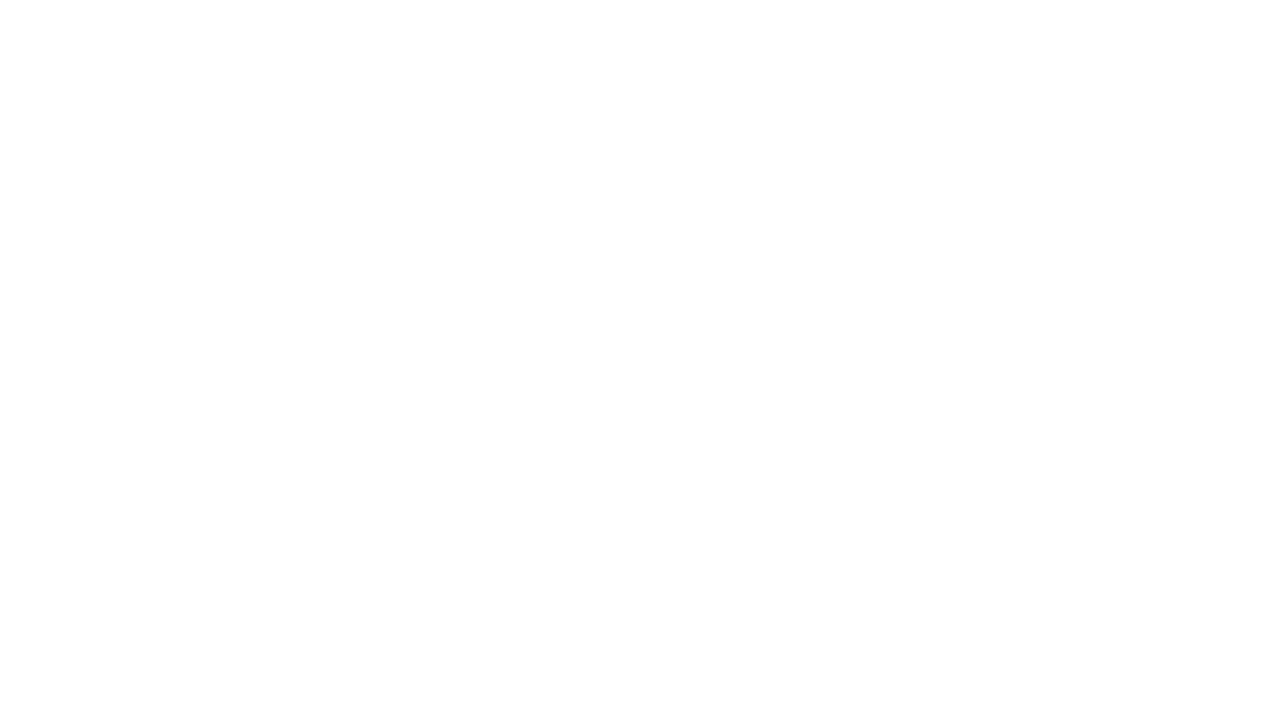

Navigated forward using browser forward button to return to Flipkart
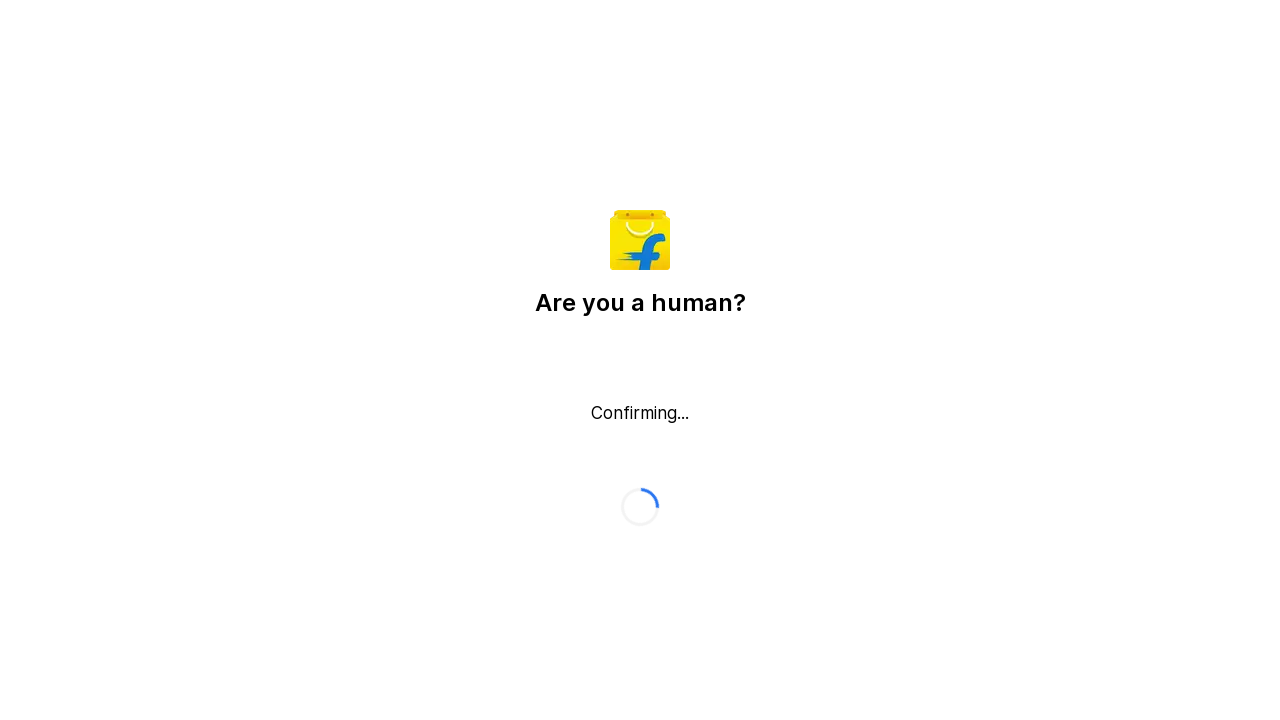

Repositioned browser window to 1280x720 viewport size
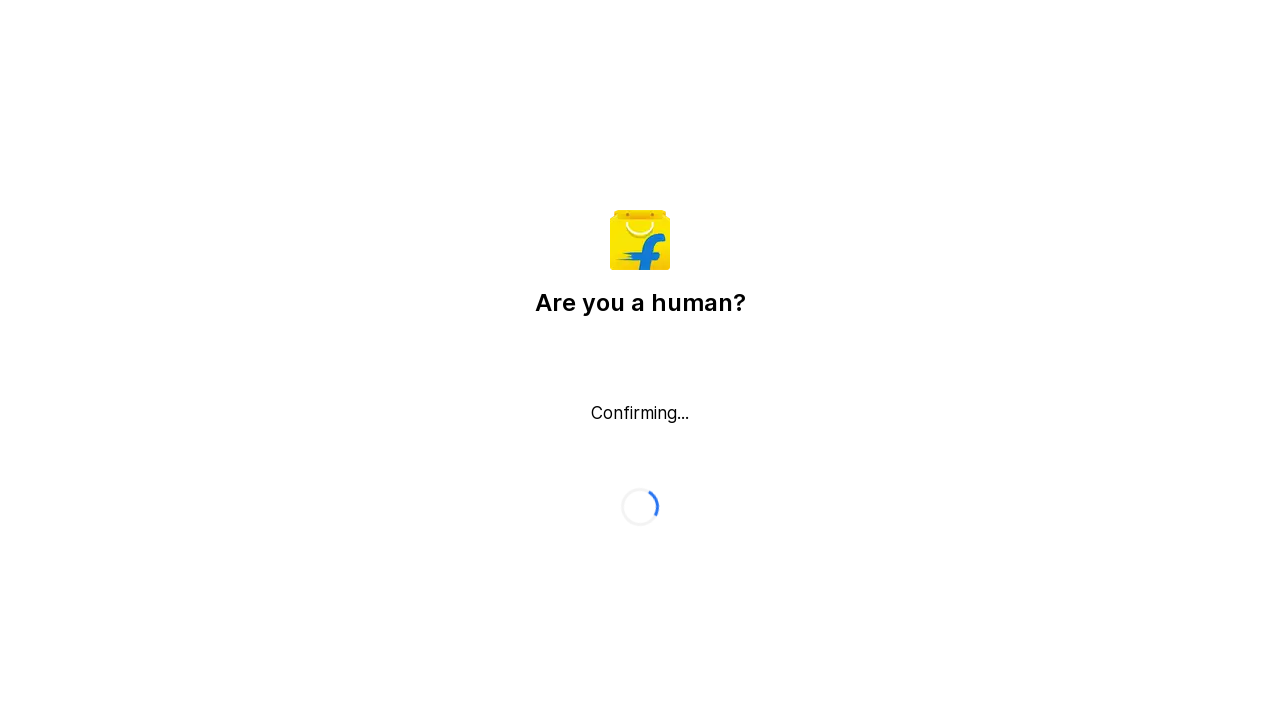

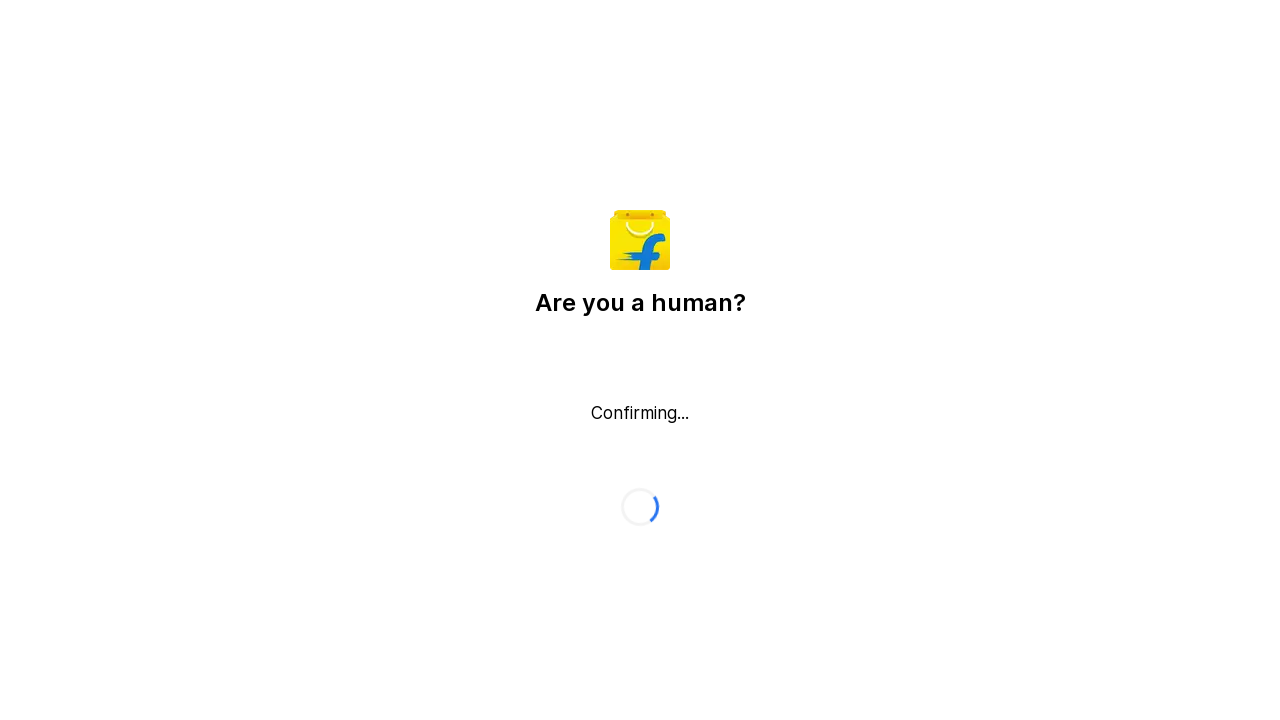